Tests clicking the About navigation link and then returning to the homepage via the logo

Starting URL: https://coronavirus.jhu.edu/

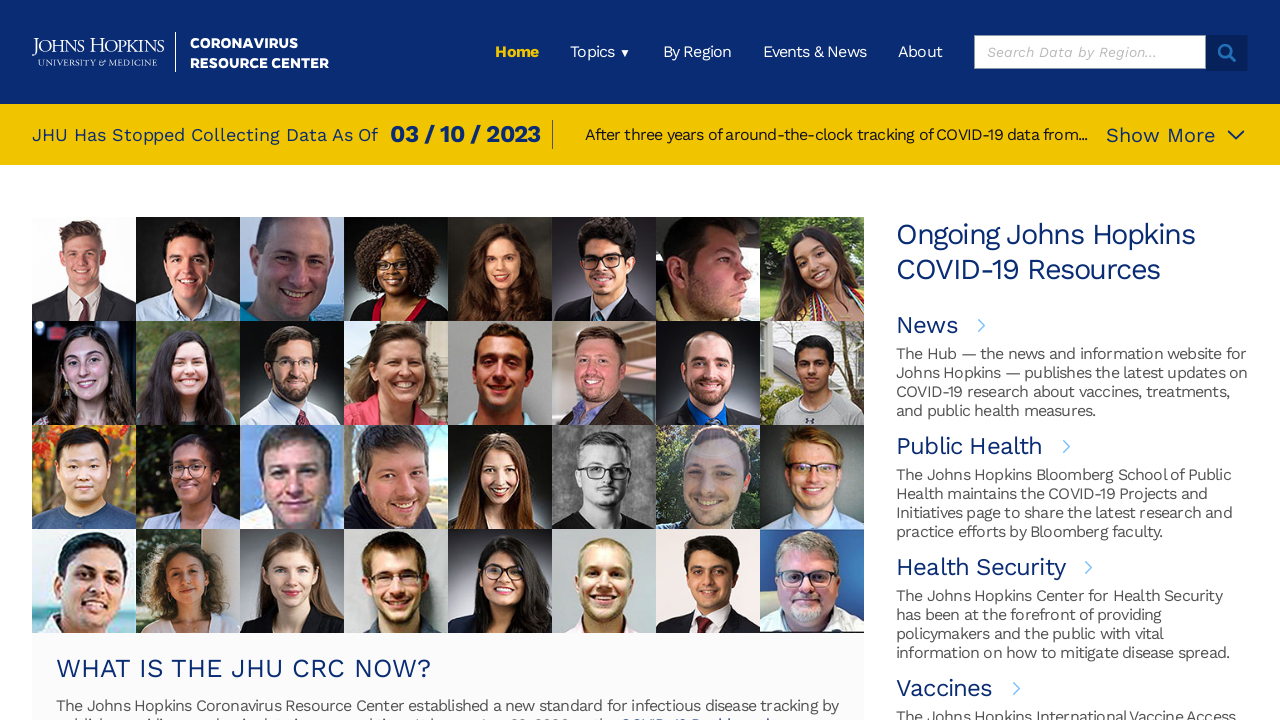

Clicked About navigation link at (920, 52) on xpath=/html/body/div[1]/div/header/div[1]/div[2]/ul/li[5]/a
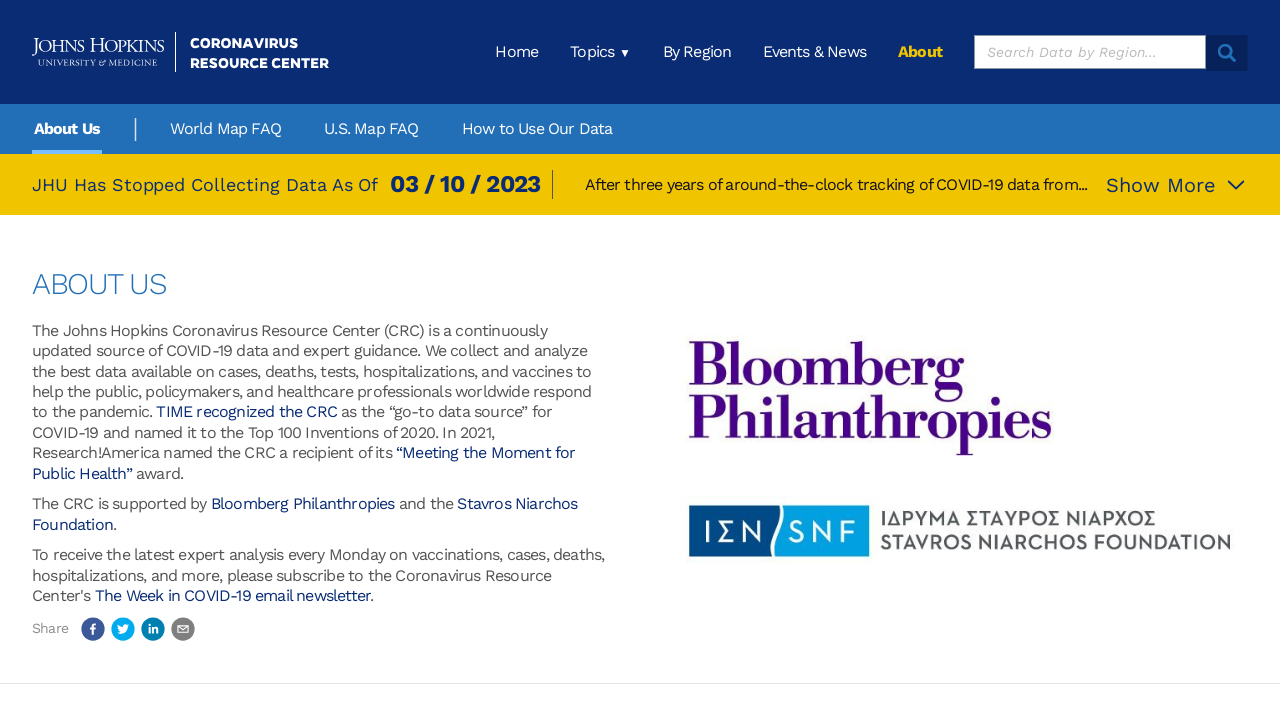

Clicked home logo to return to homepage at (180, 52) on xpath=/html/body/div[1]/div/header/div[1]/a/img
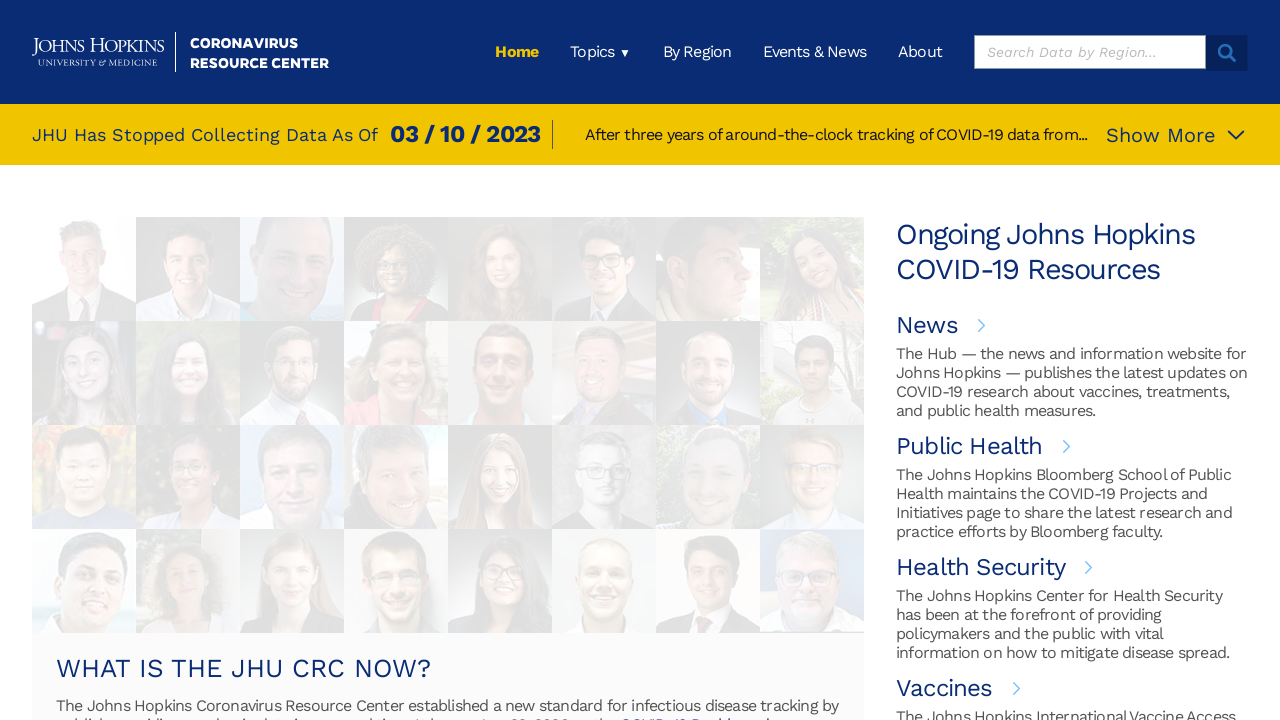

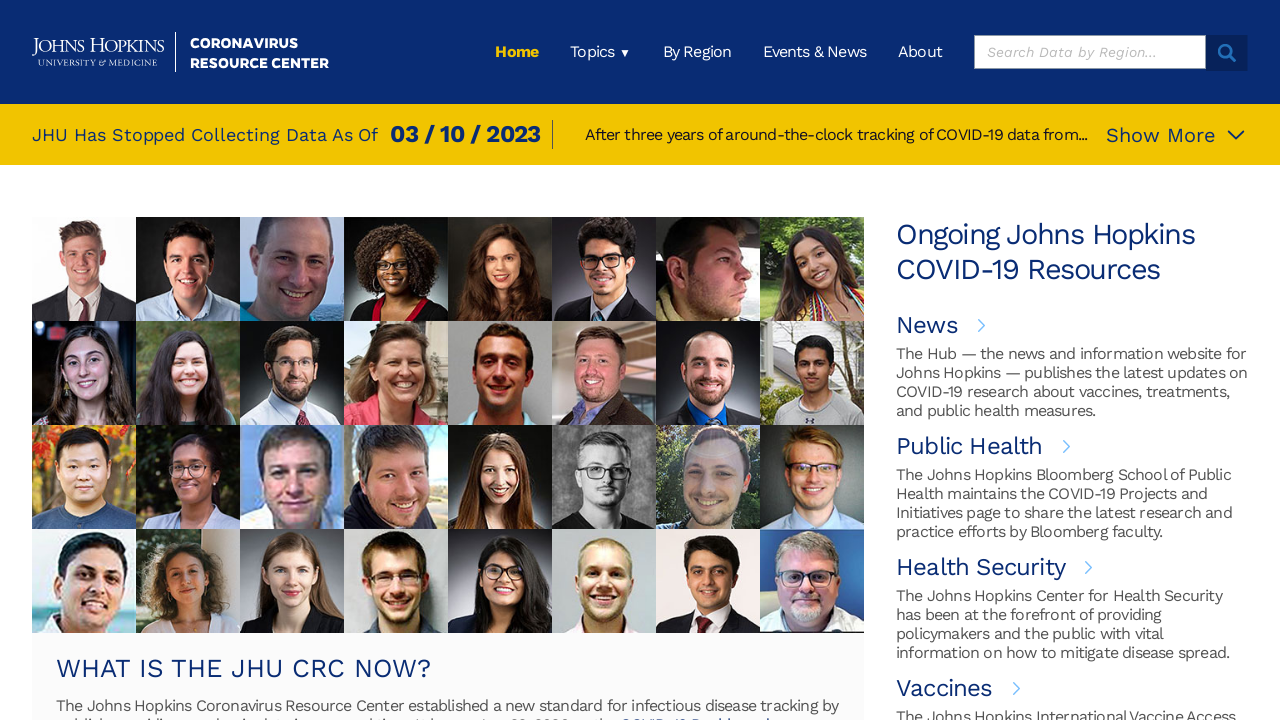